Tests flight booking workflow by selecting origin and destination cities, finding flights, and selecting a flight to reserve

Starting URL: https://www.blazedemo.com

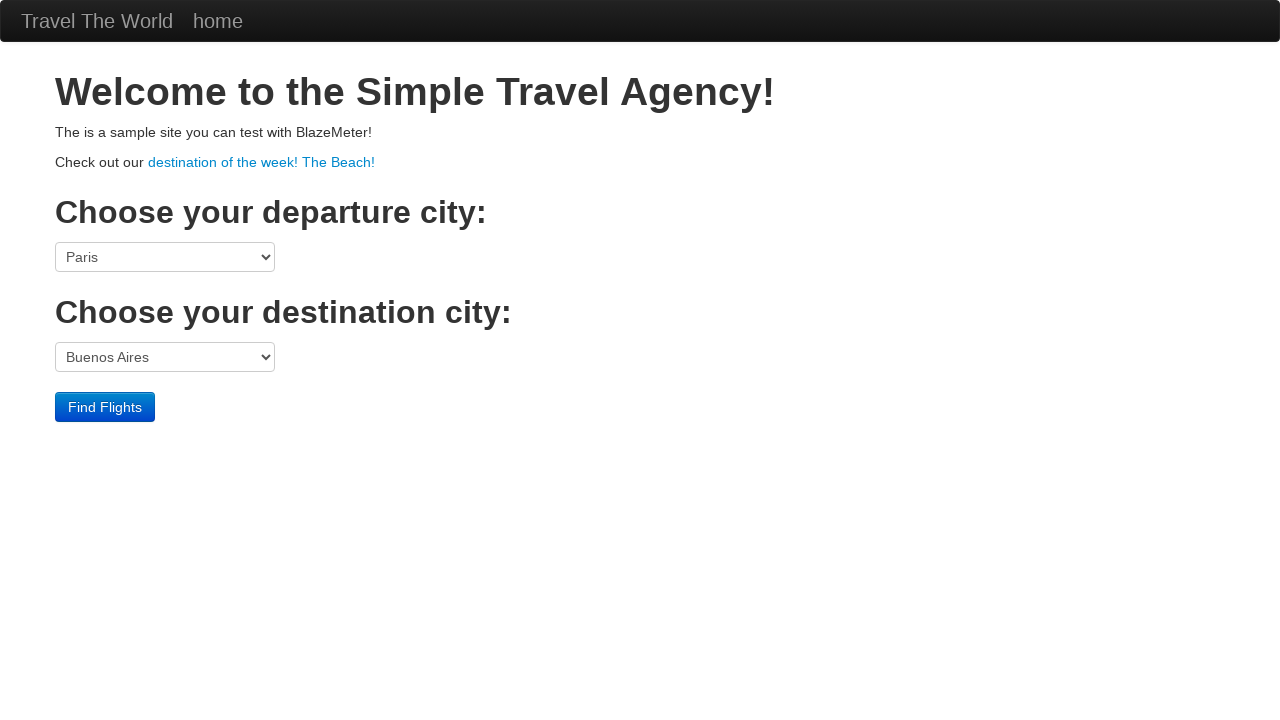

Clicked origin city dropdown at (165, 257) on select[name='fromPort']
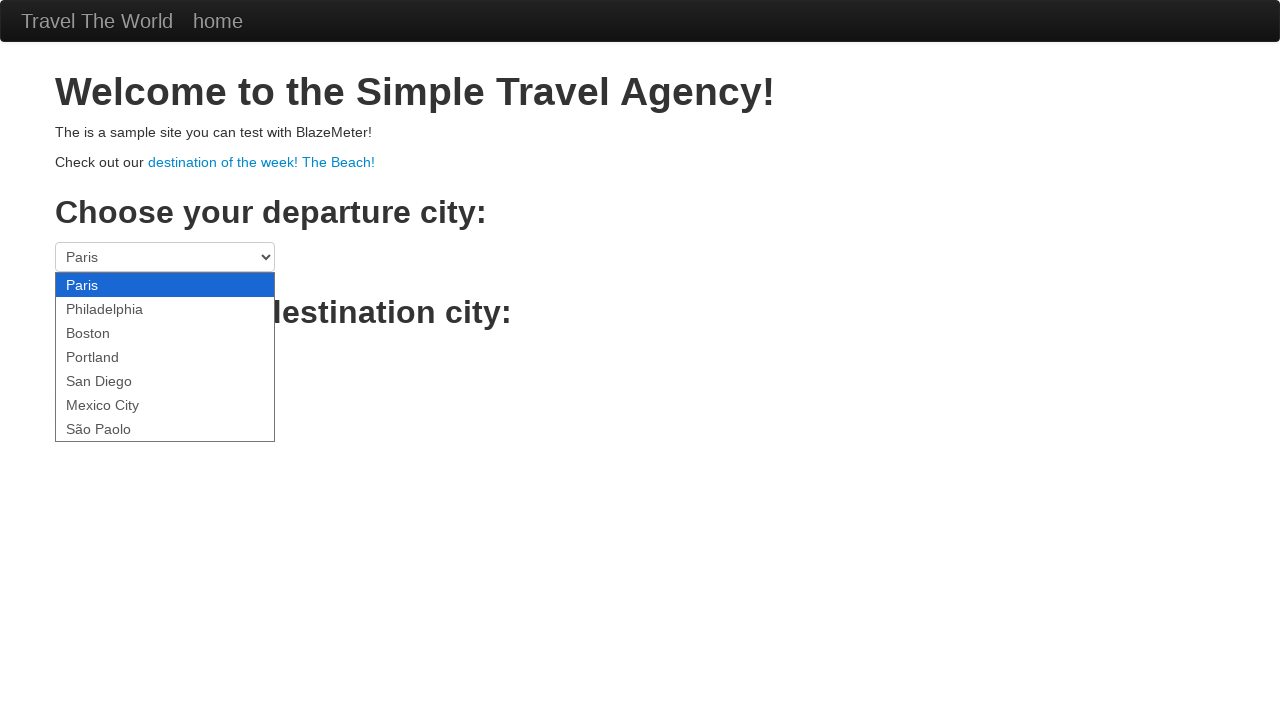

Selected São Paolo as origin city on select[name='fromPort']
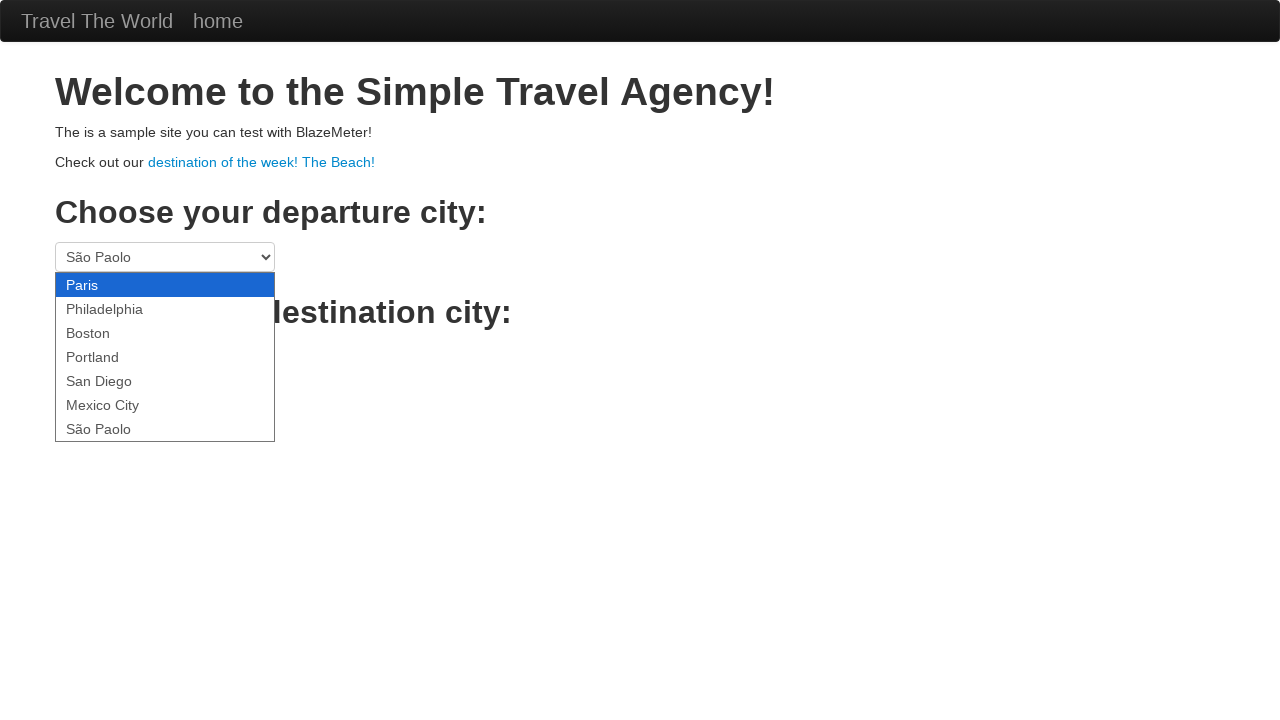

Clicked destination city dropdown at (165, 357) on select[name='toPort']
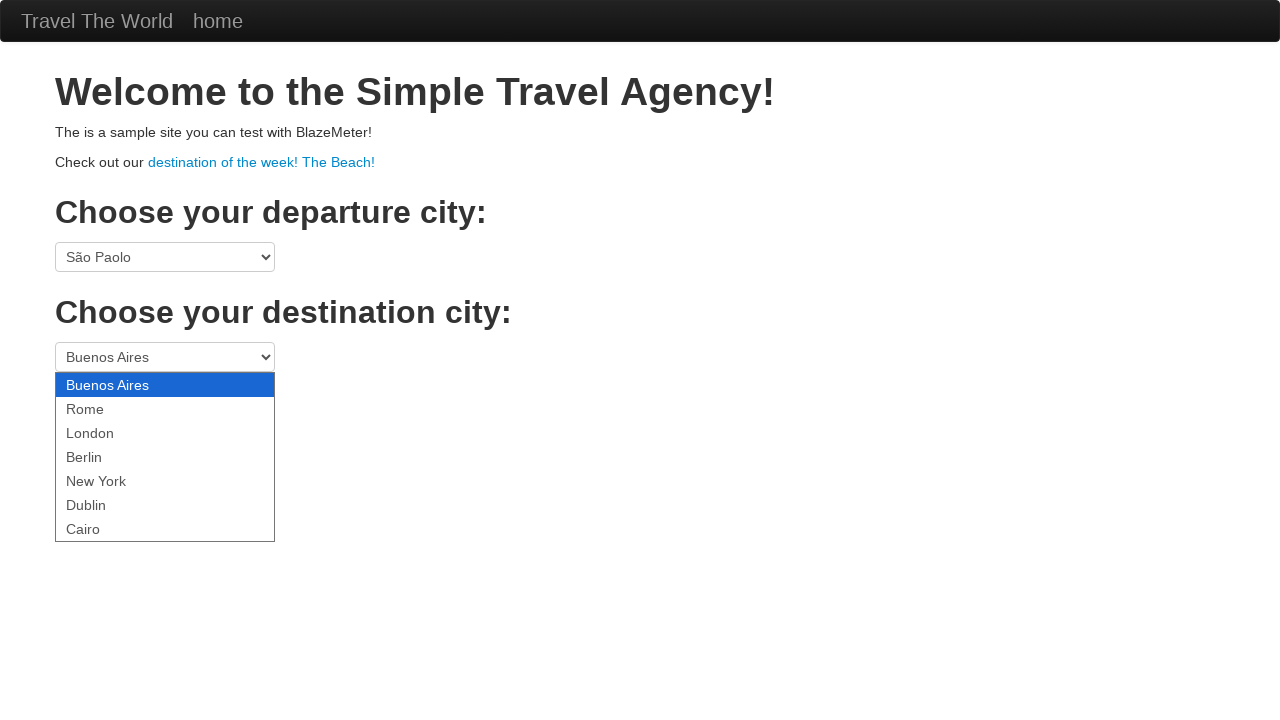

Selected Cairo as destination city on select[name='toPort']
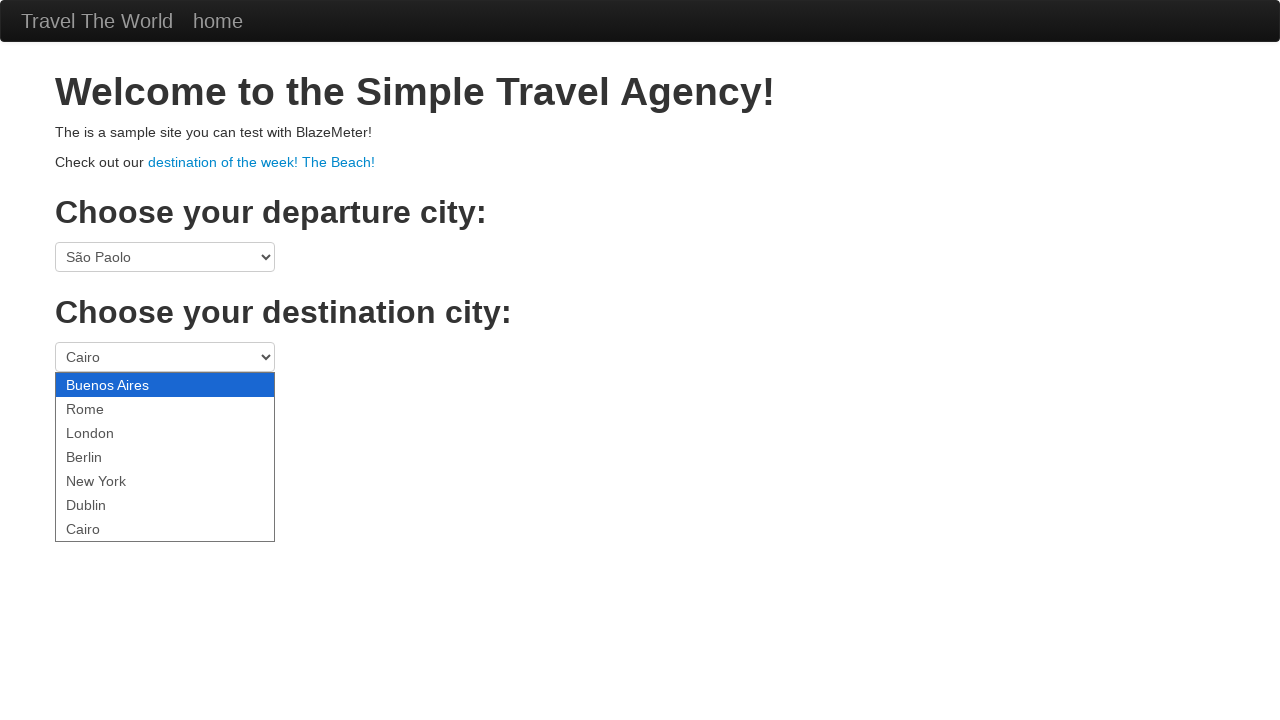

Clicked Find Flights button at (105, 407) on input.btn.btn-primary
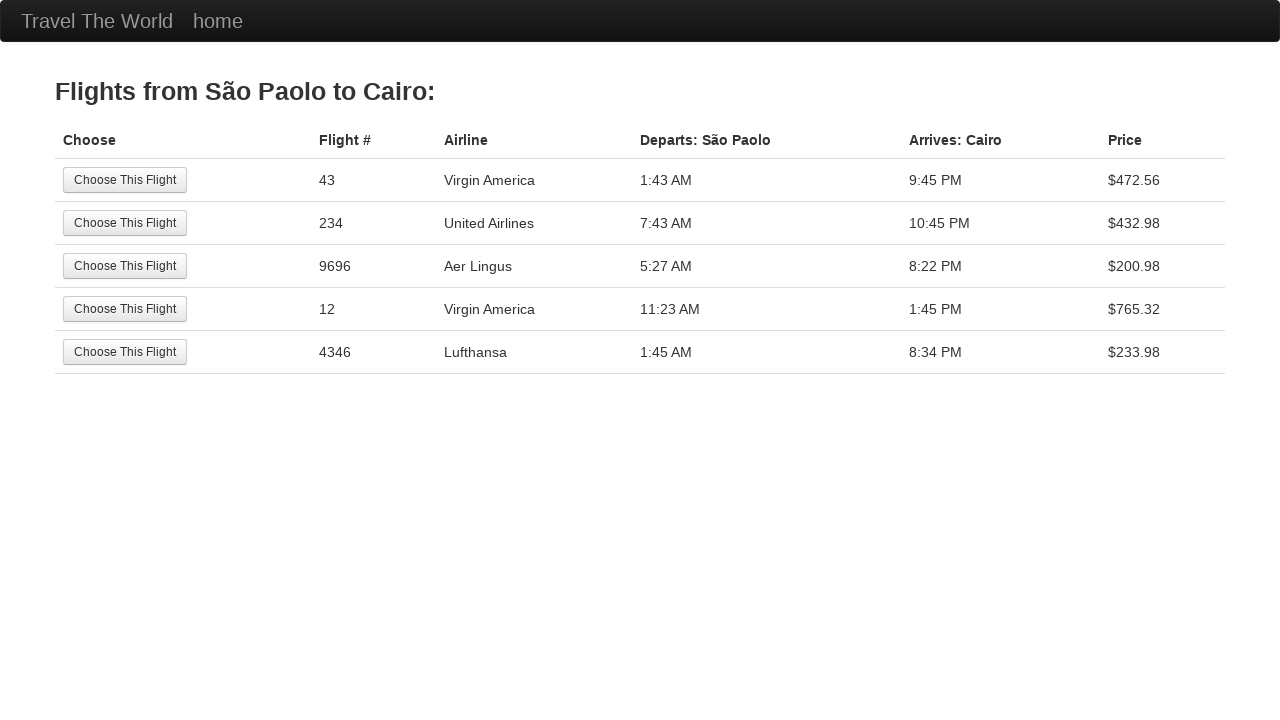

Flights page loaded with flight options from São Paolo to Cairo
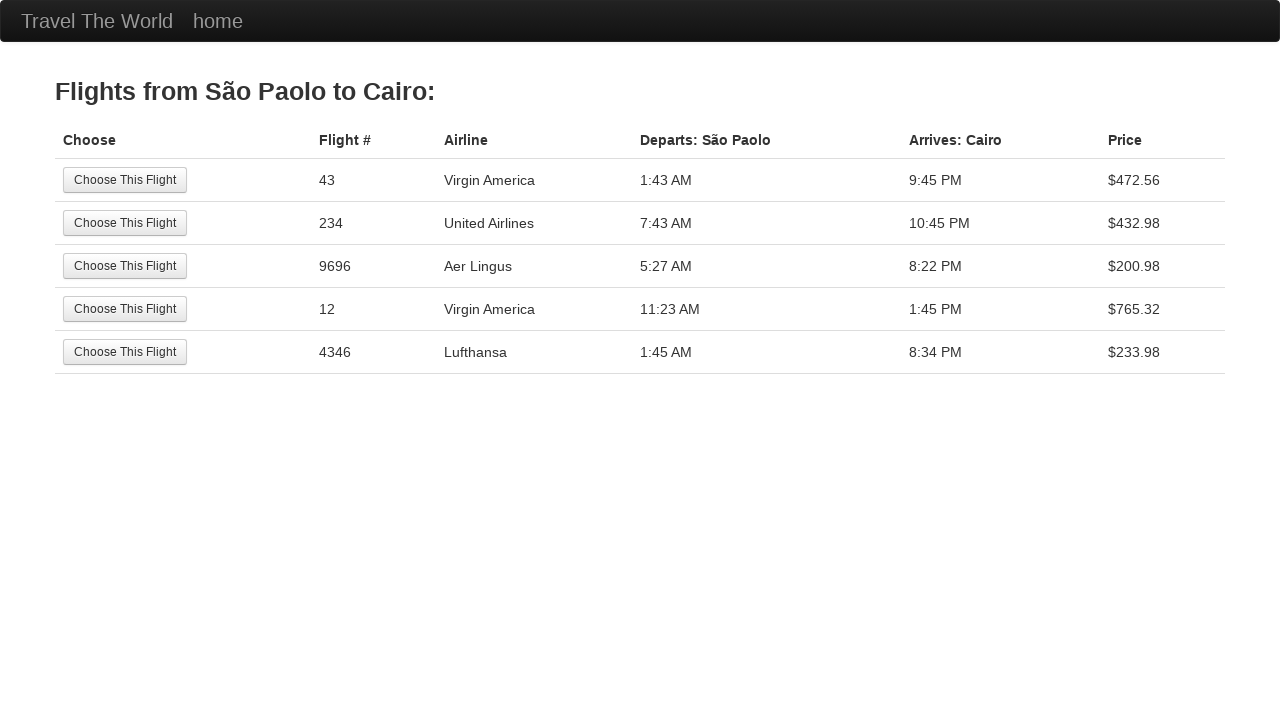

Clicked on first available flight to select at (125, 180) on tr:nth-child(1) .btn
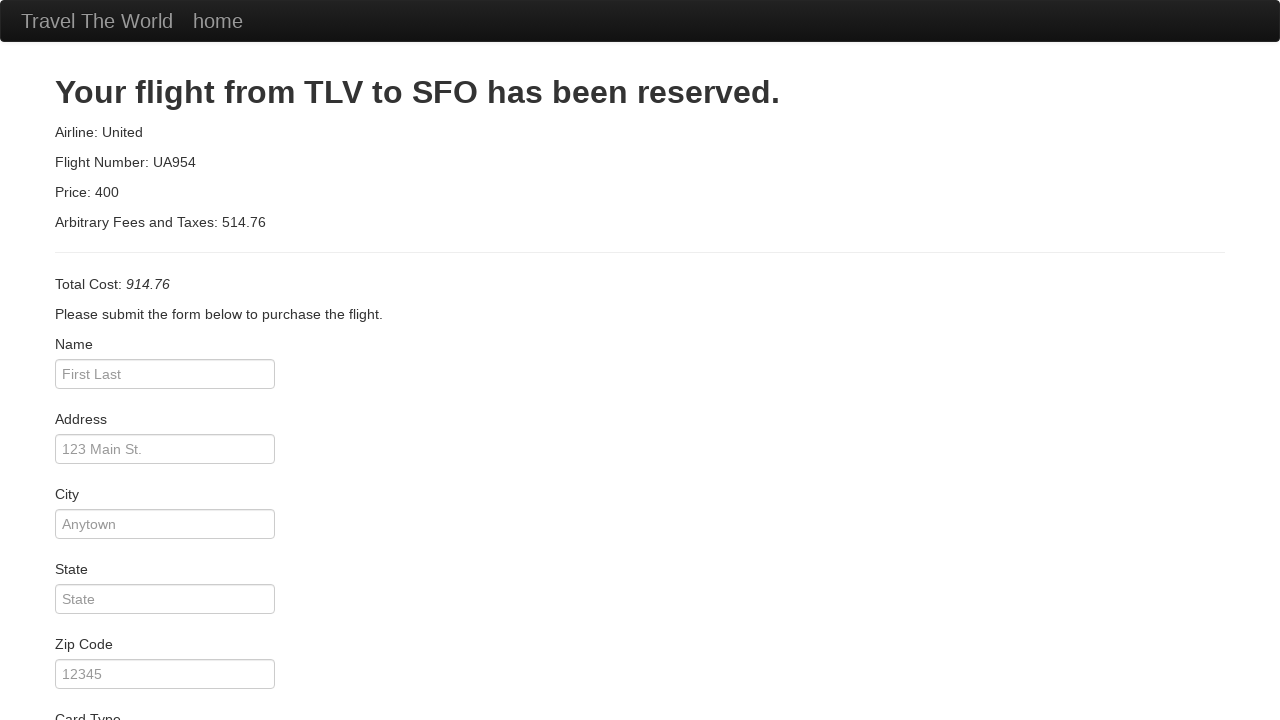

Flight reservation confirmed and reservation page displayed
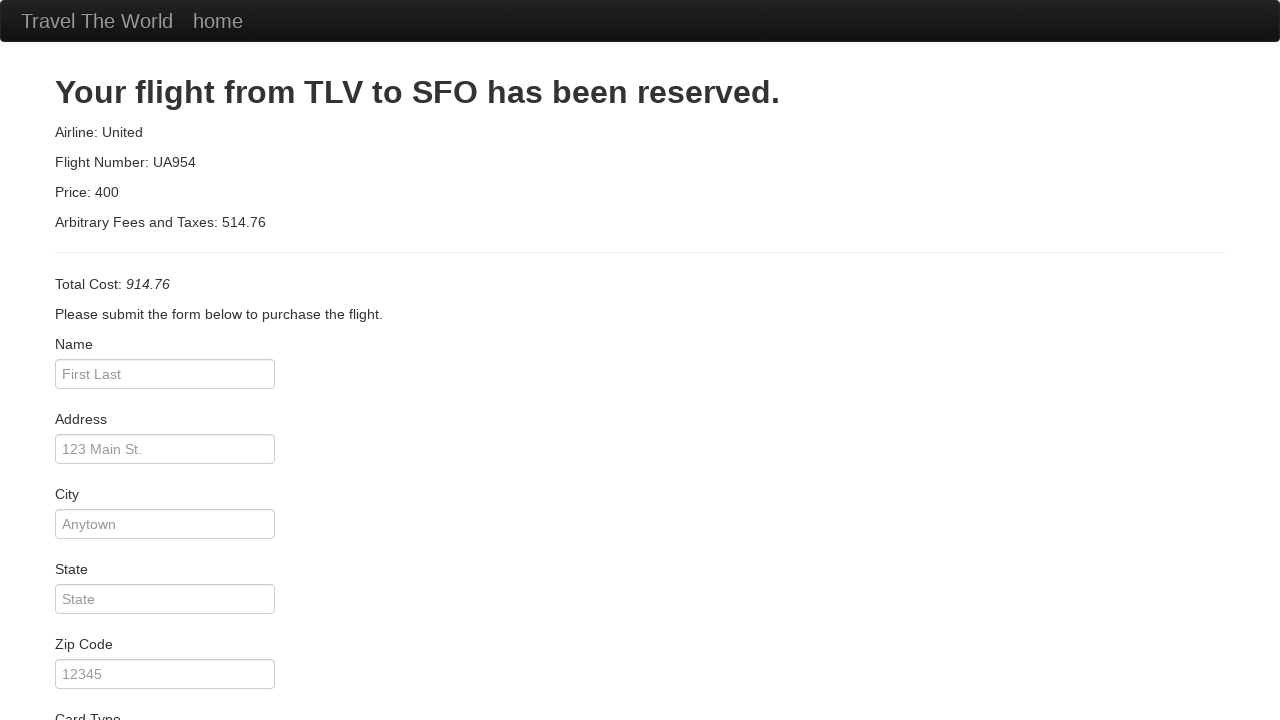

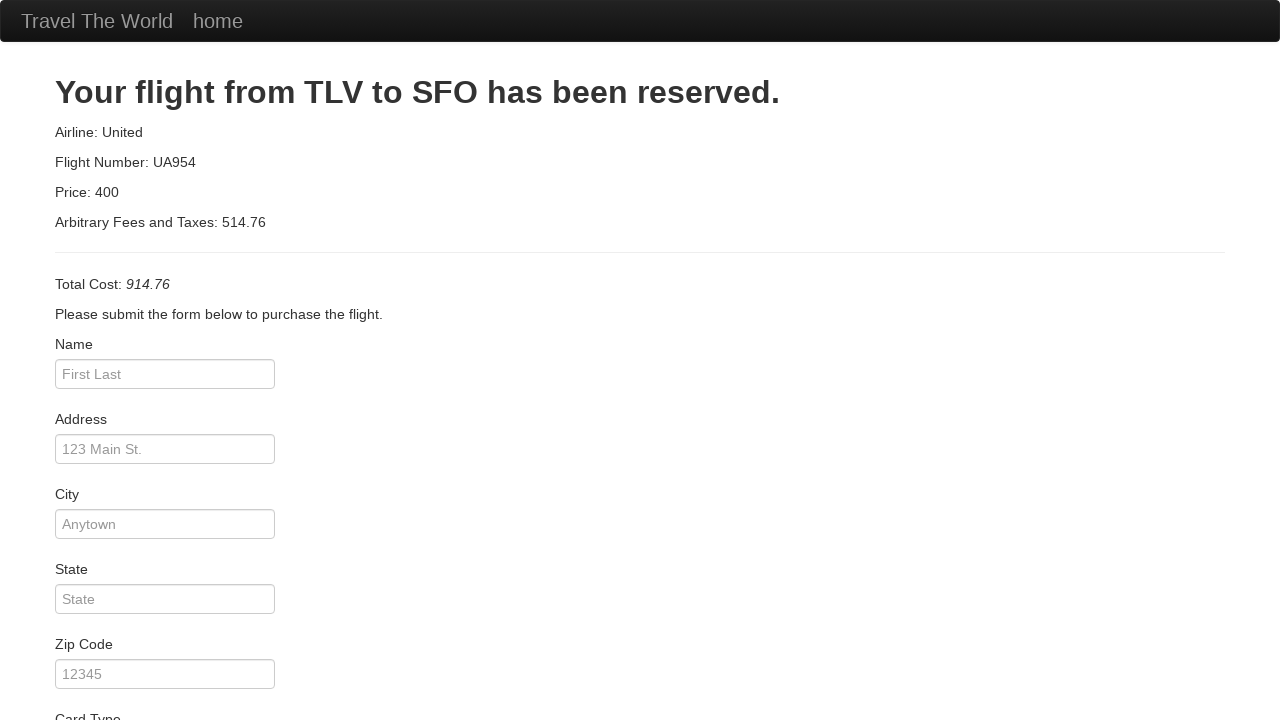